Navigates to Fashion Bug women's collections page, scrolls to trigger lazy loading, and checks for product elements using various selectors

Starting URL: https://fashionbug.lk/collections/women?page=1

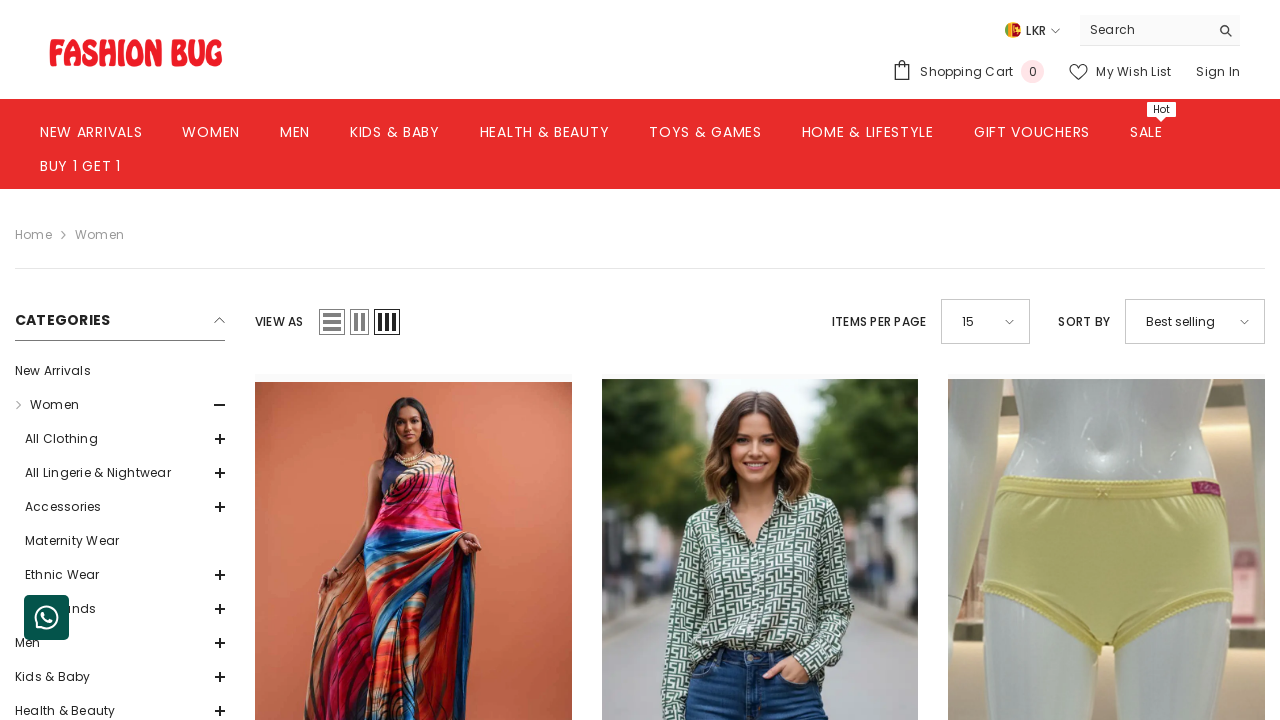

Set viewport size to 1920x1080
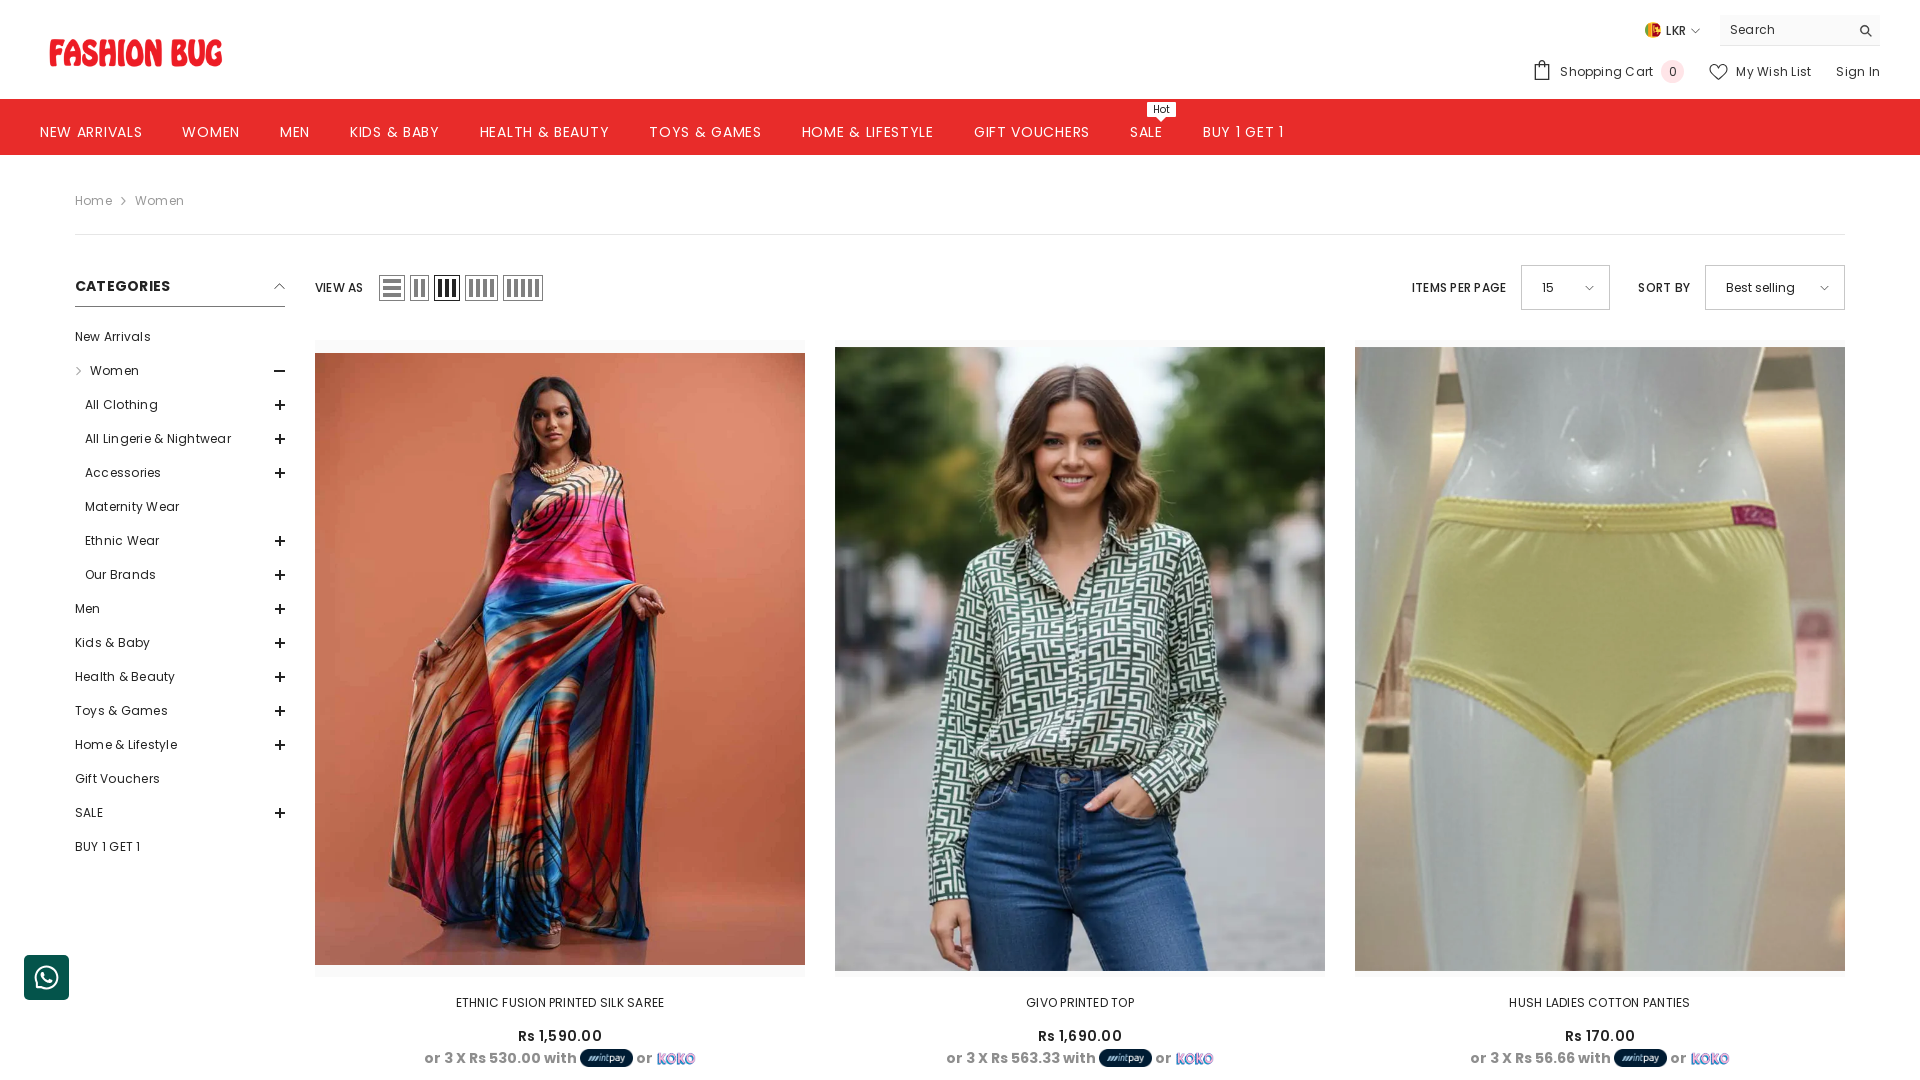

Waited for page to reach networkidle state
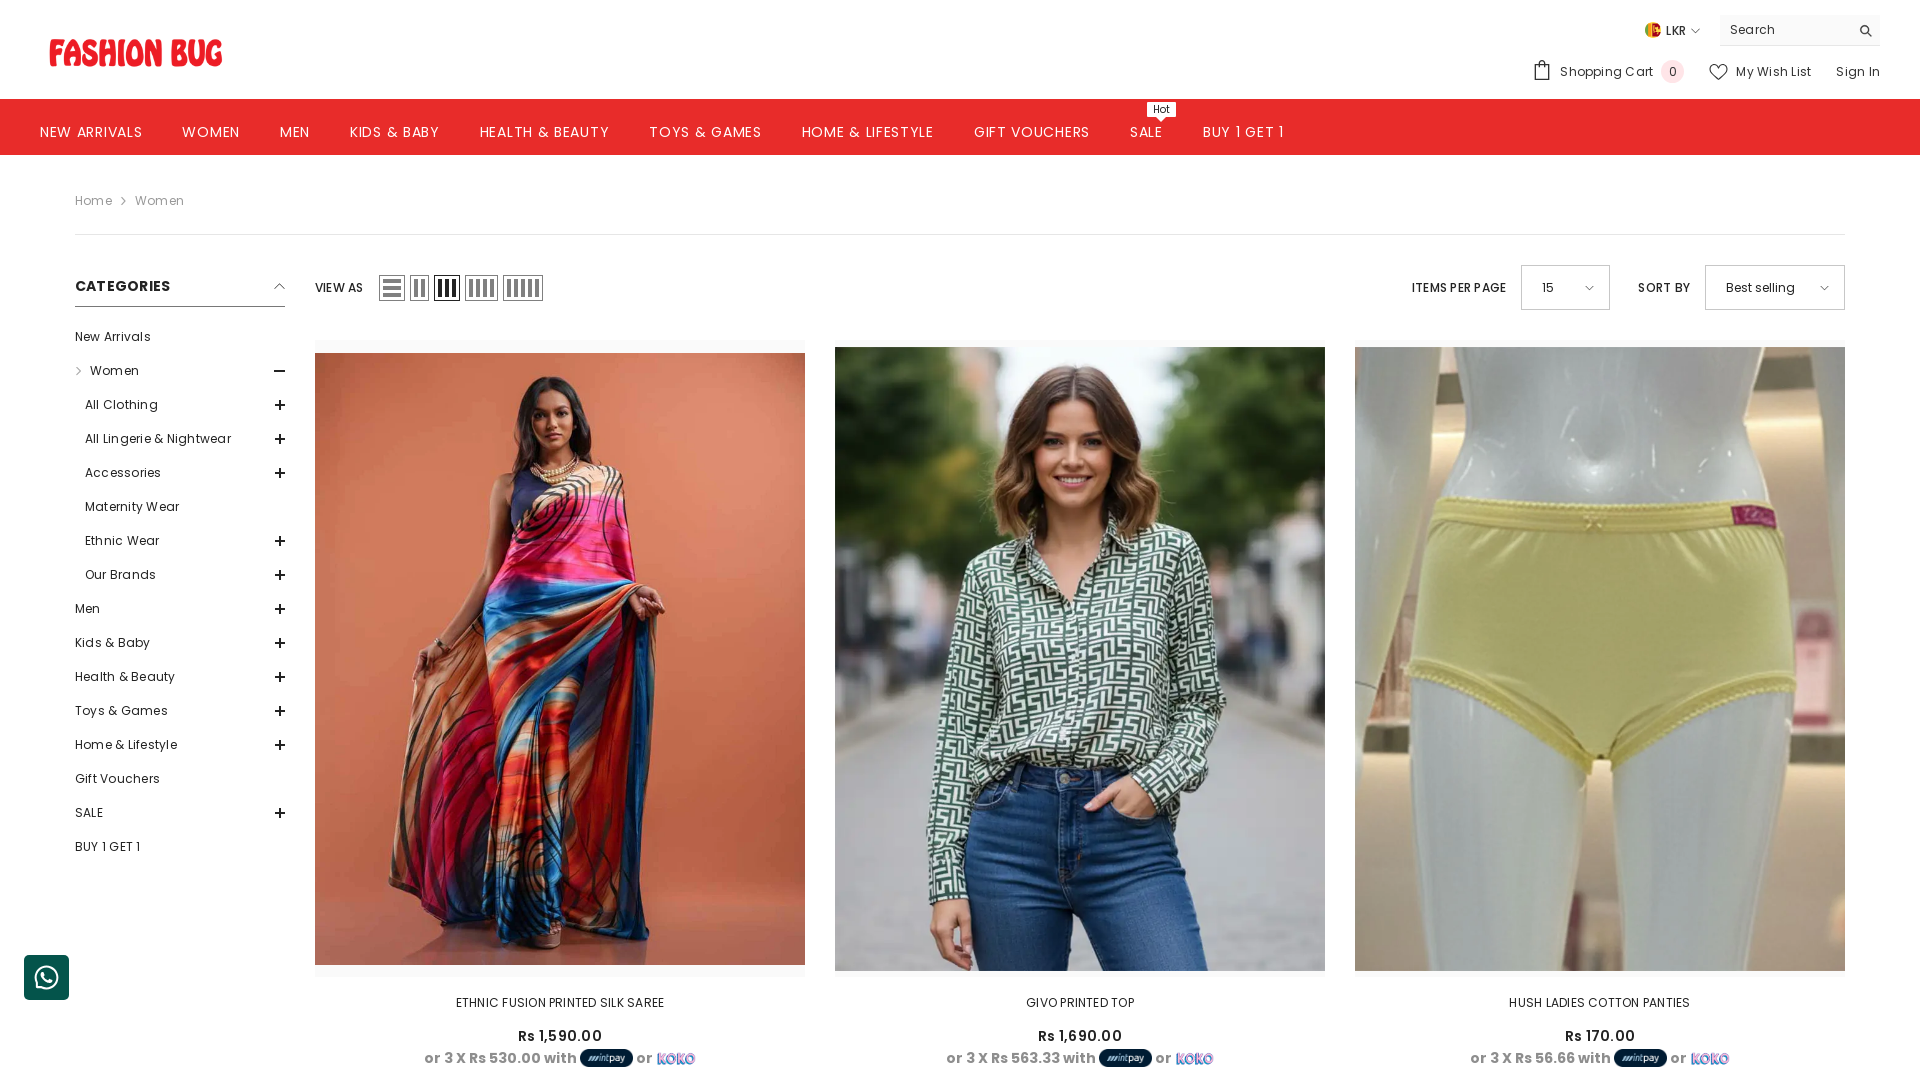

Scrolled down by 1000px (scroll 1 of 3)
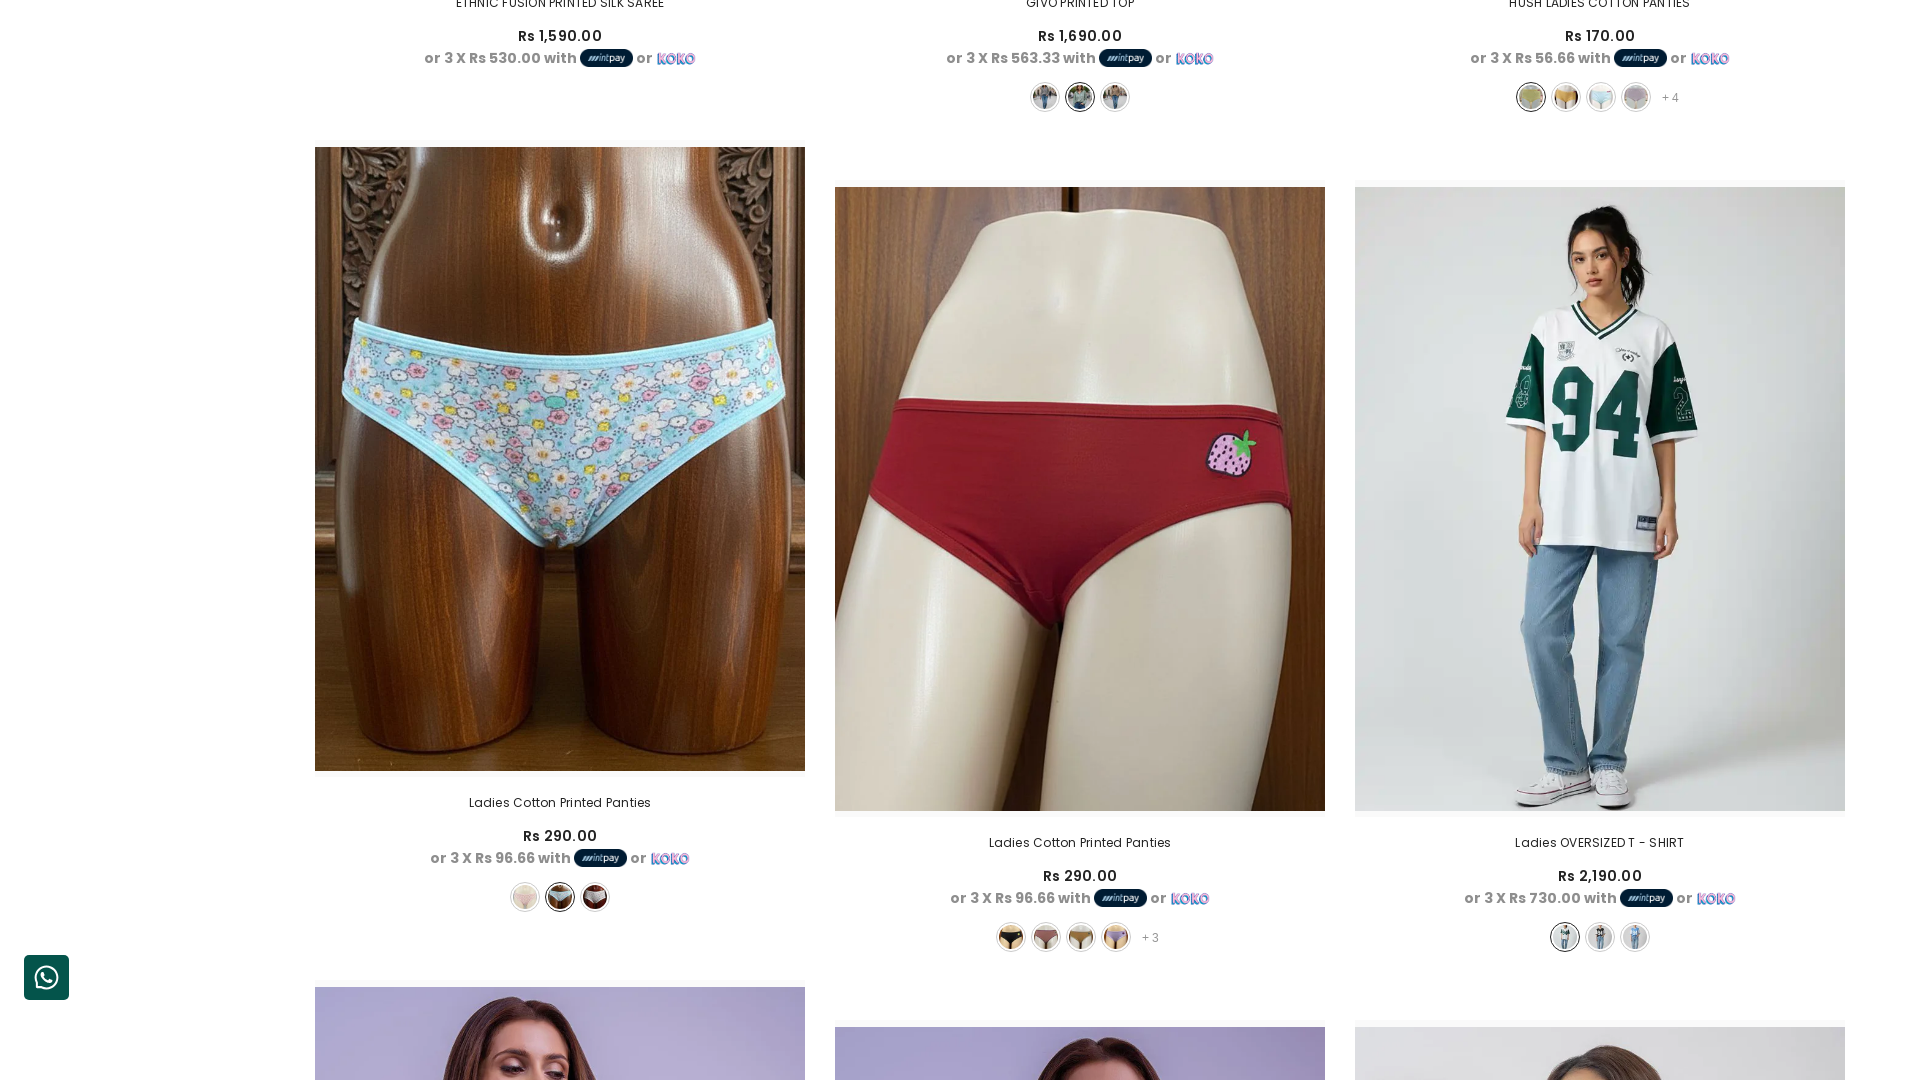

Waited 800ms for lazy-loaded content to appear
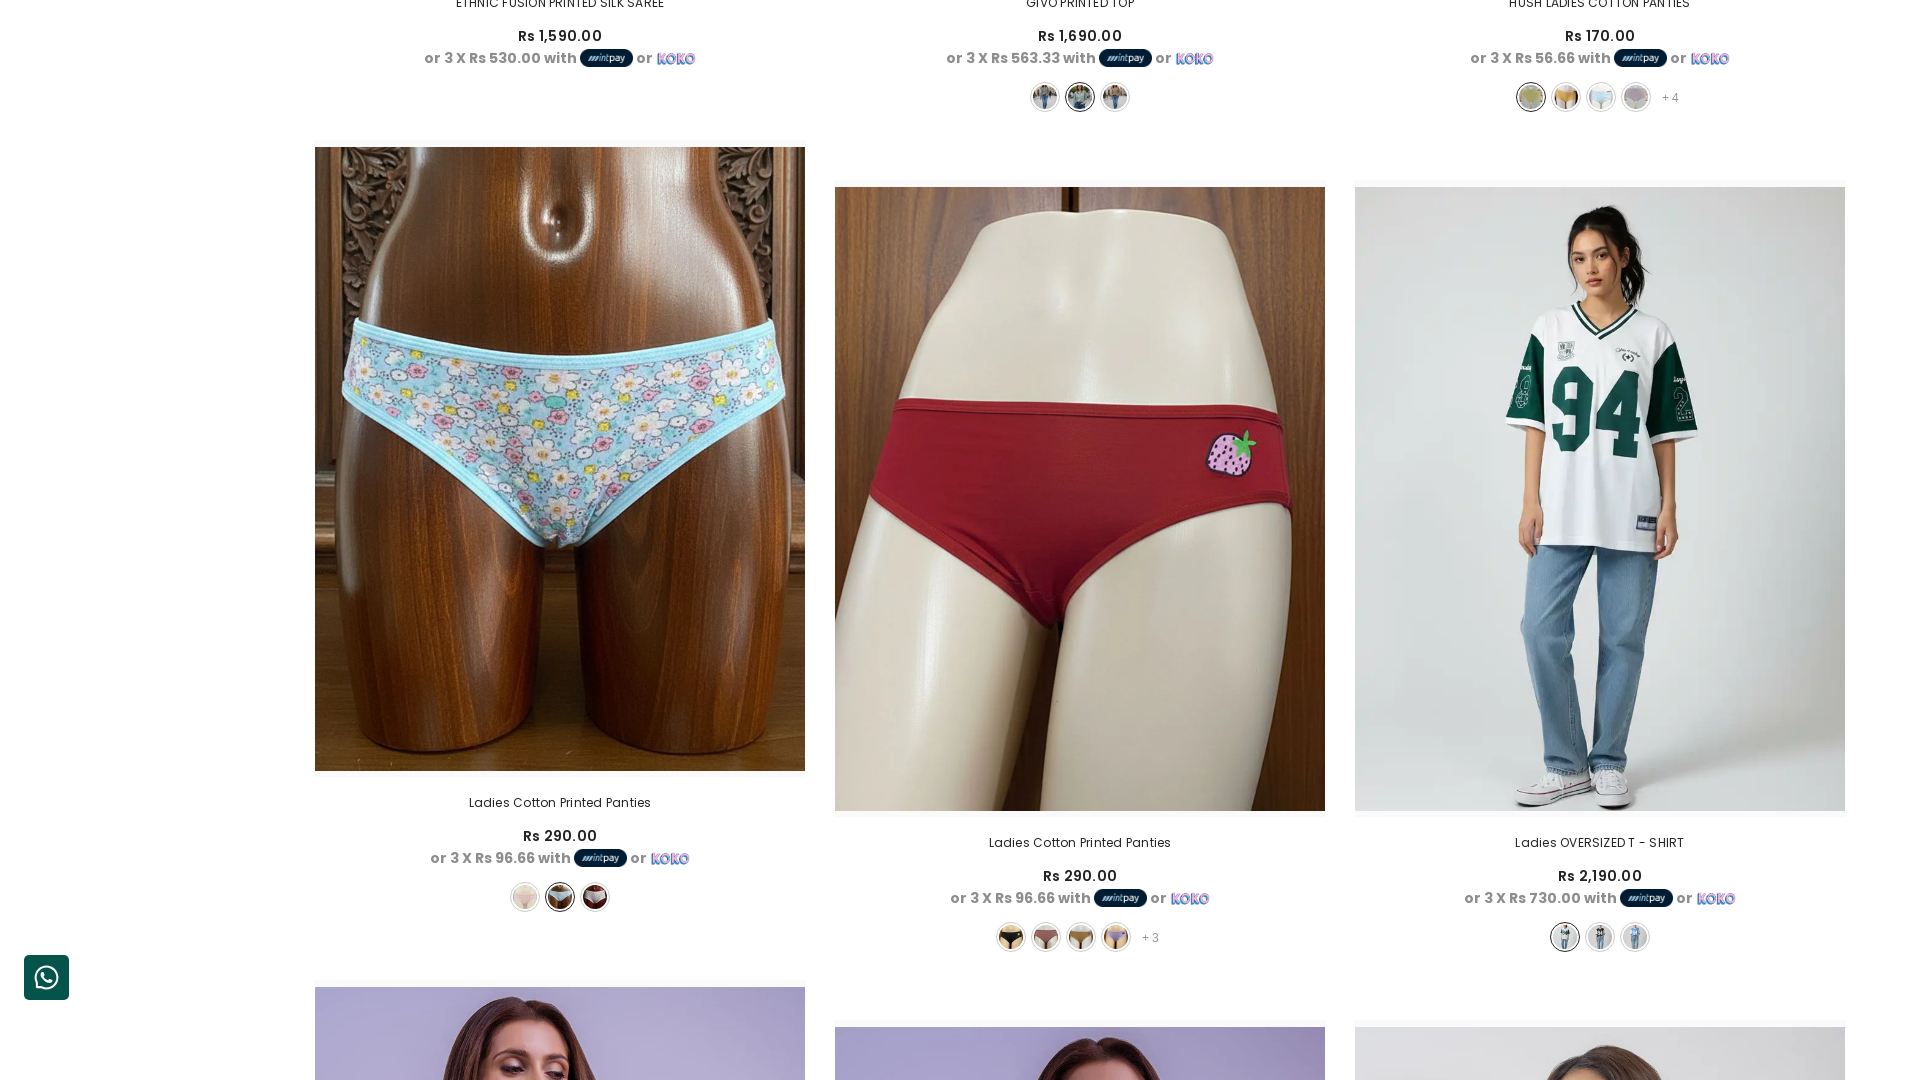

Scrolled down by 1000px (scroll 2 of 3)
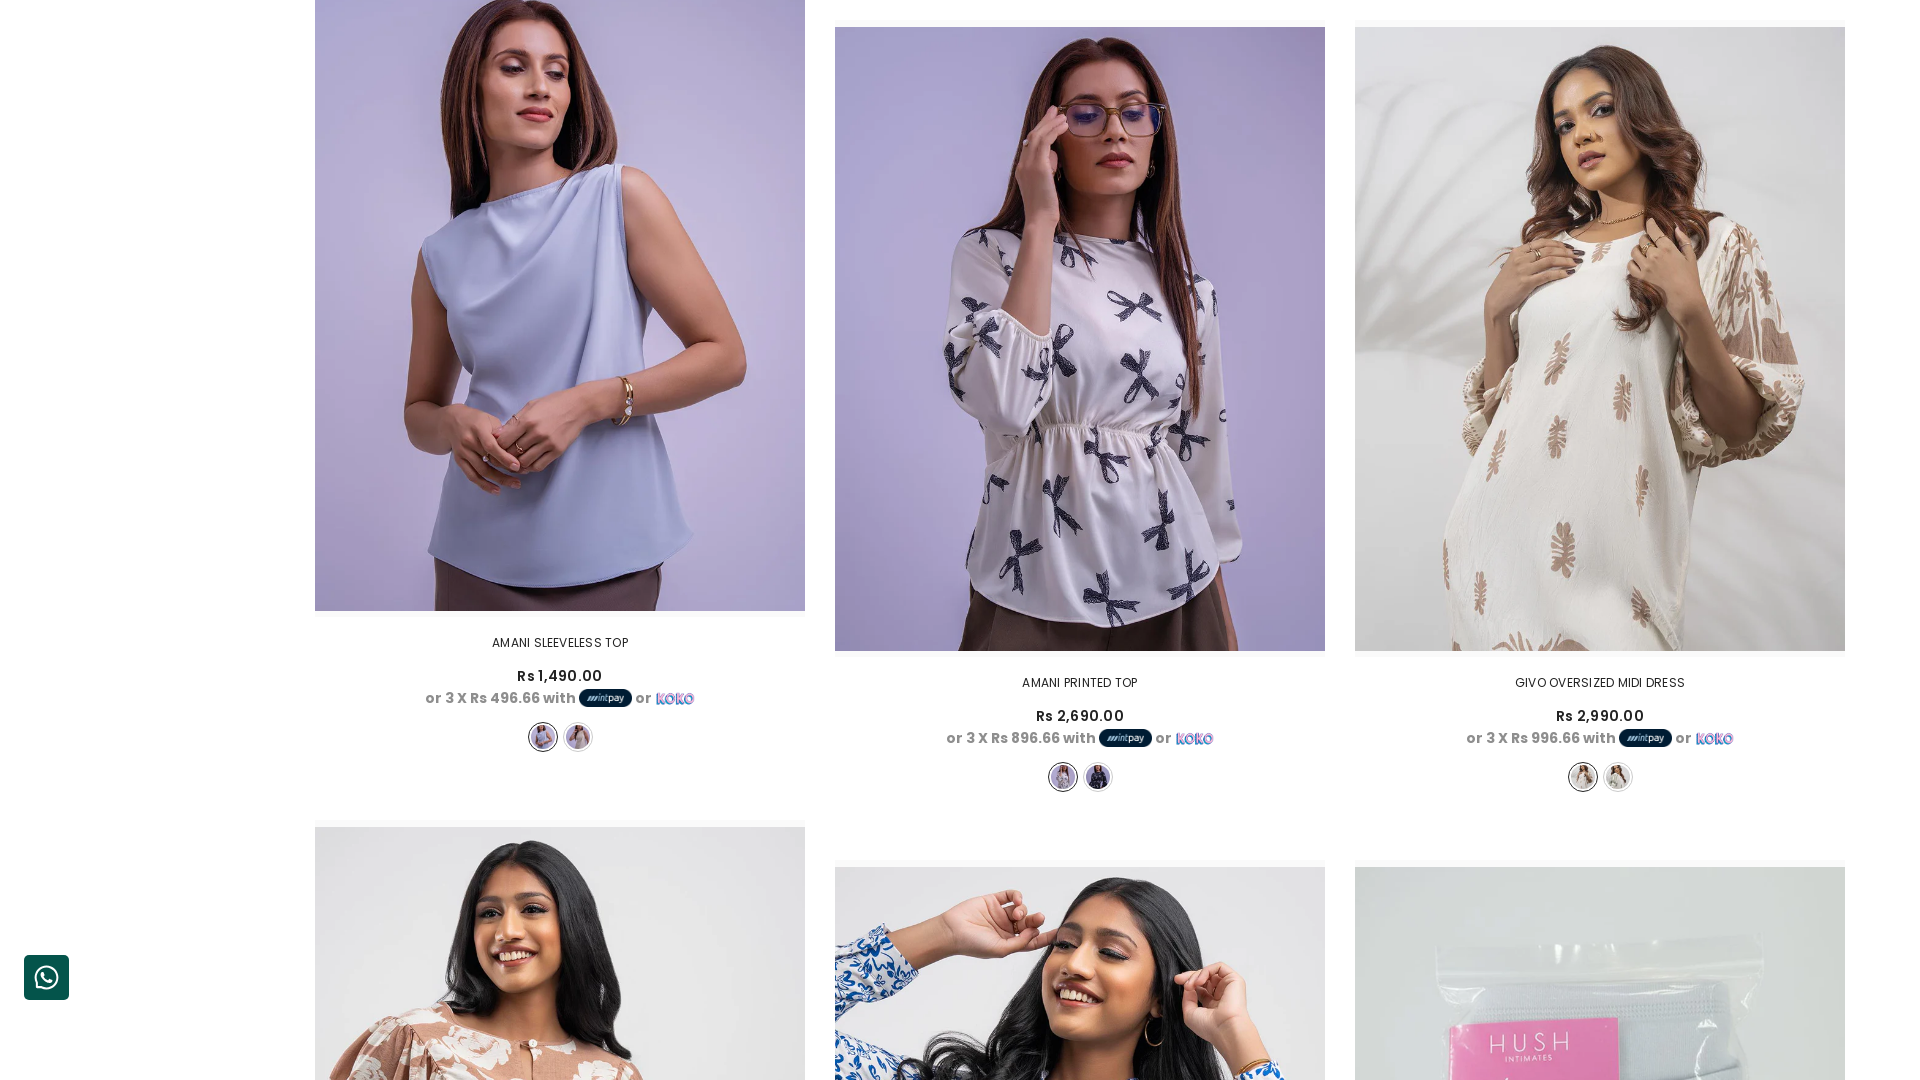

Waited 800ms for lazy-loaded content to appear
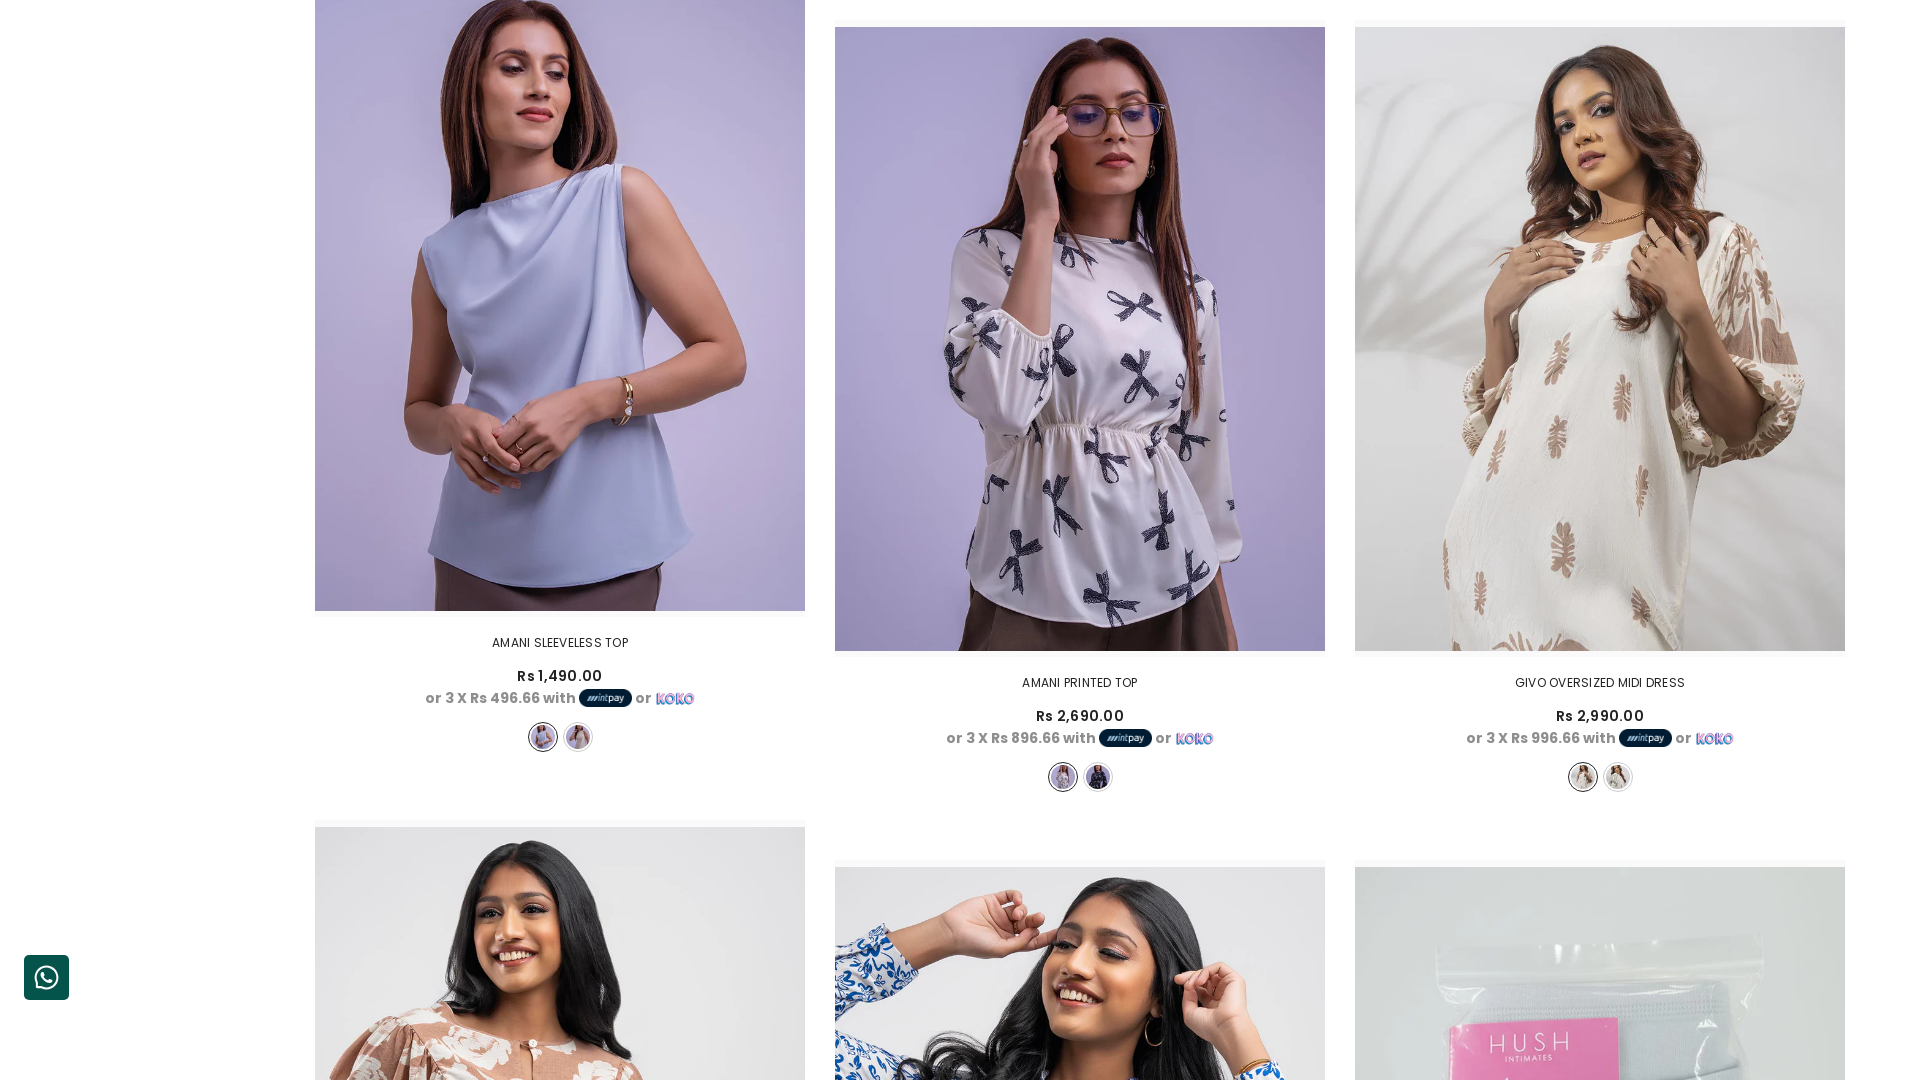

Scrolled down by 1000px (scroll 3 of 3)
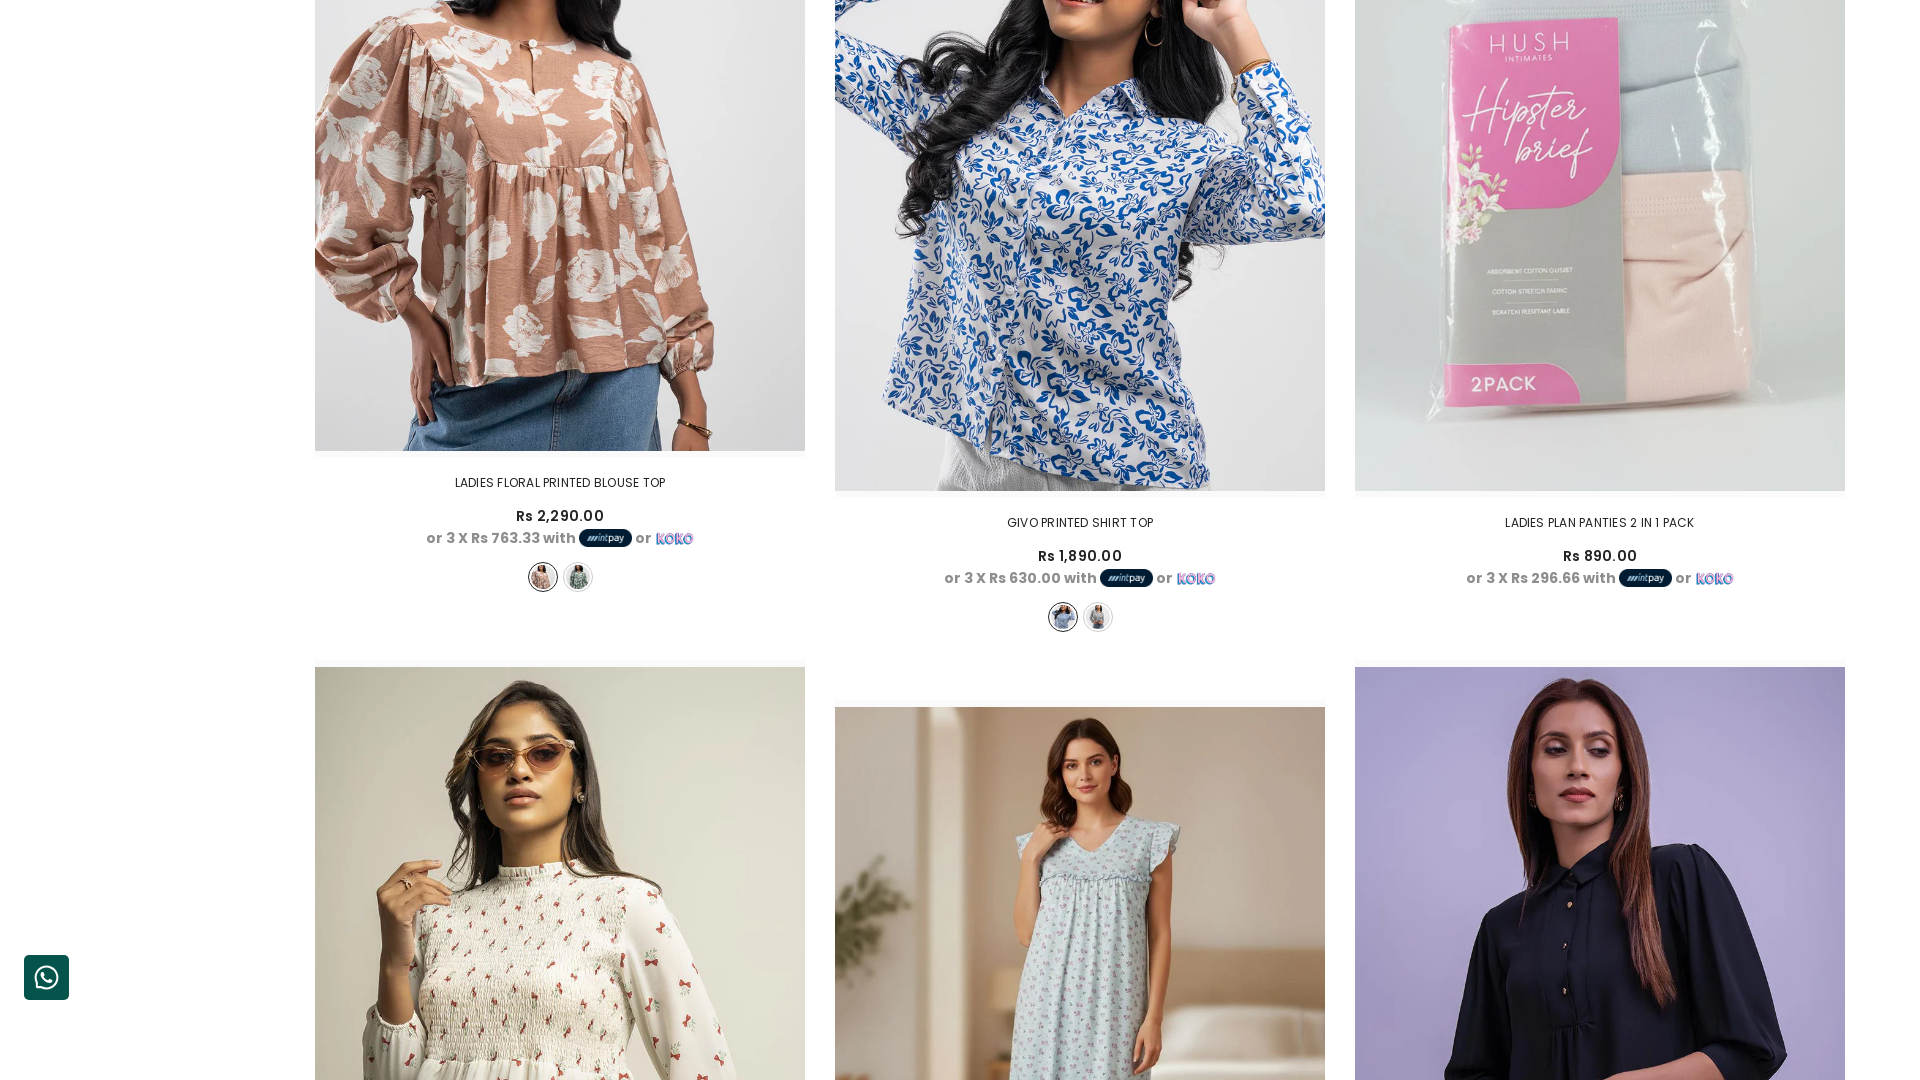

Waited 800ms for lazy-loaded content to appear
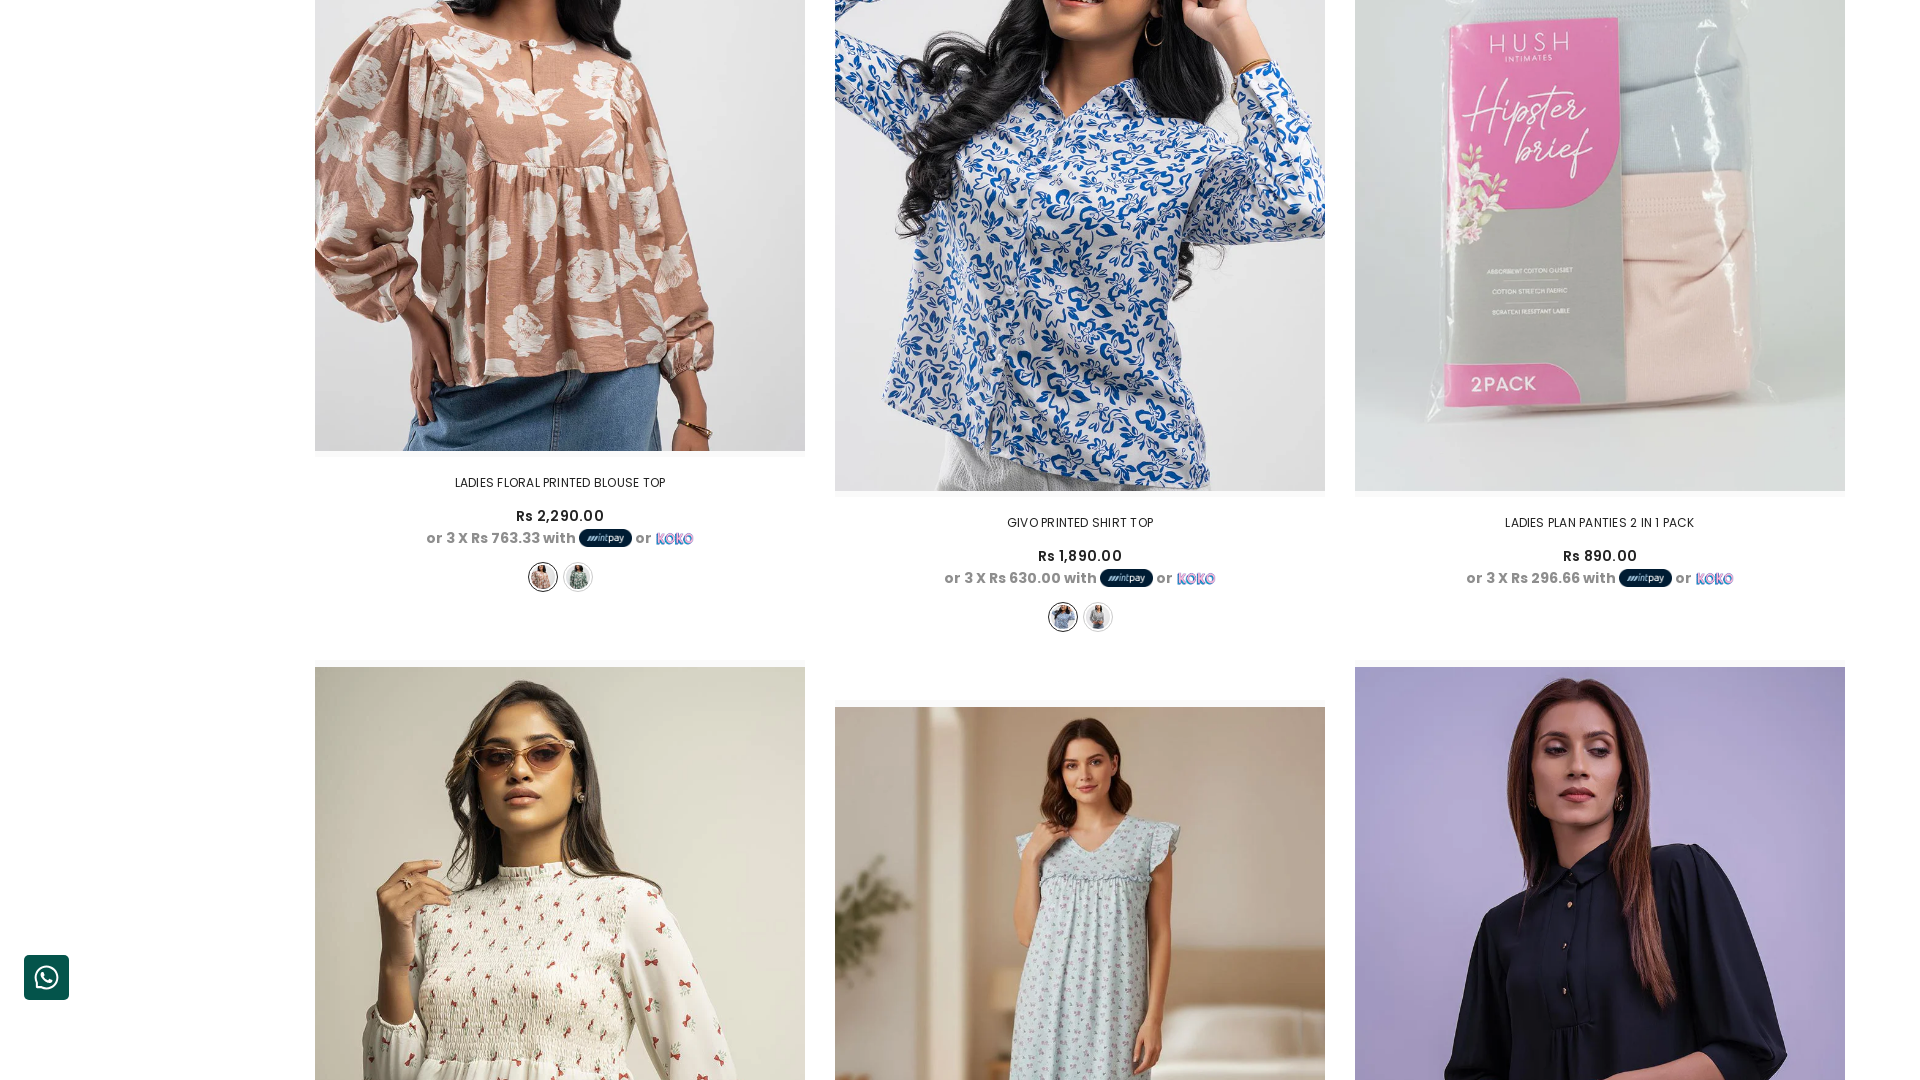

No product elements found with common selectors
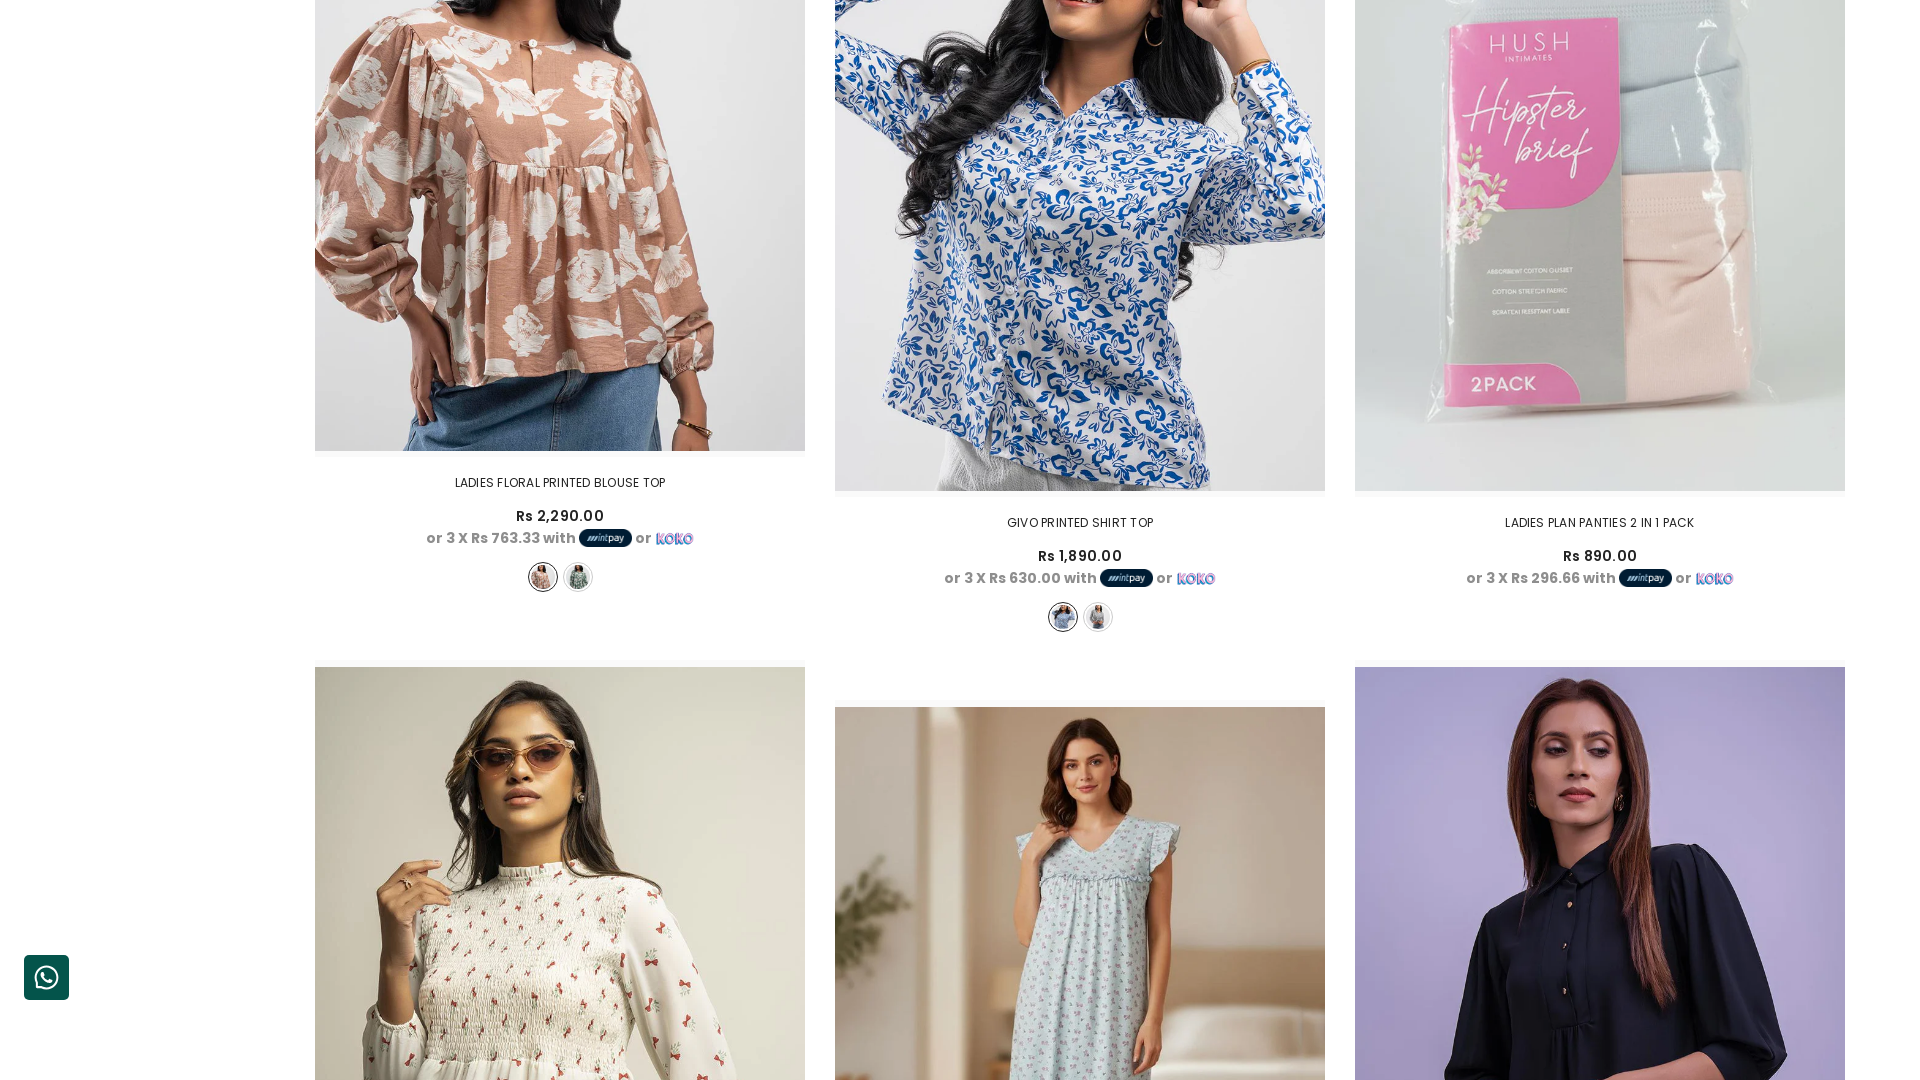

Retrieved page title to verify page loaded
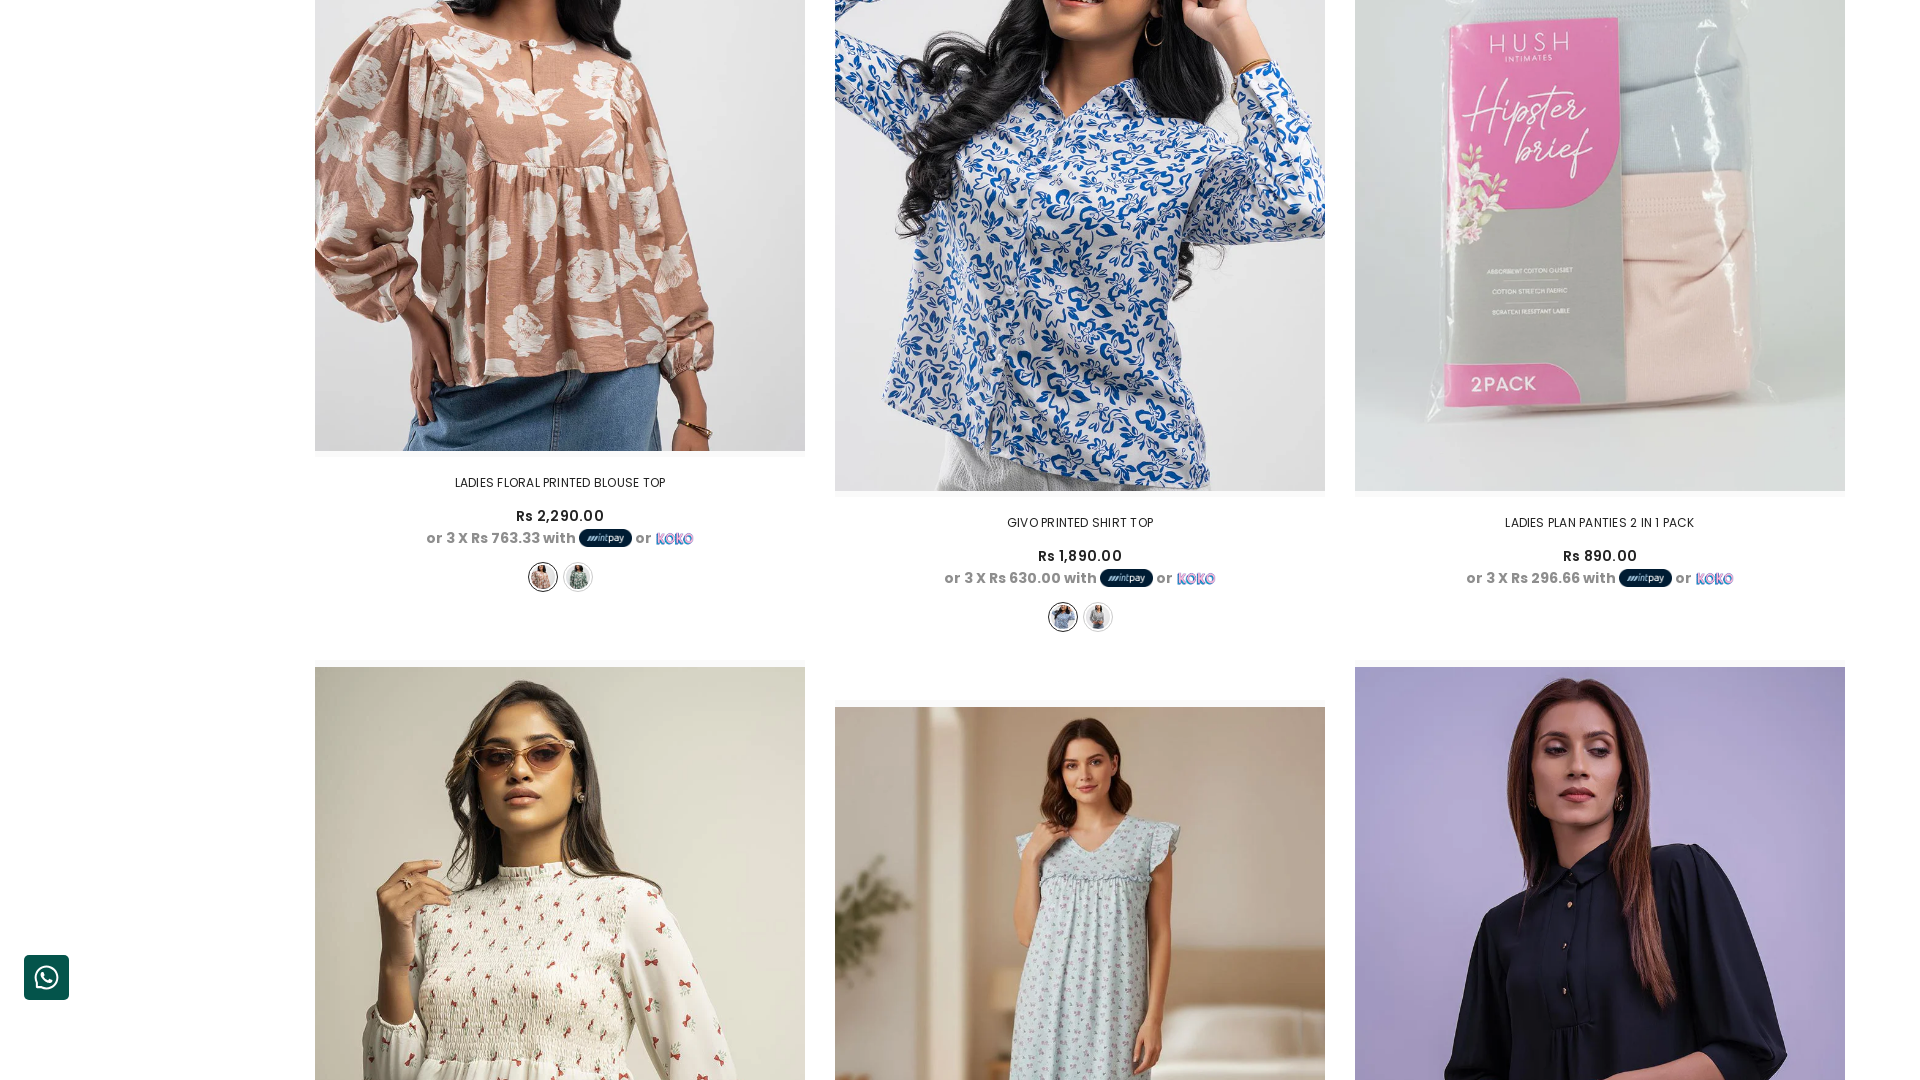

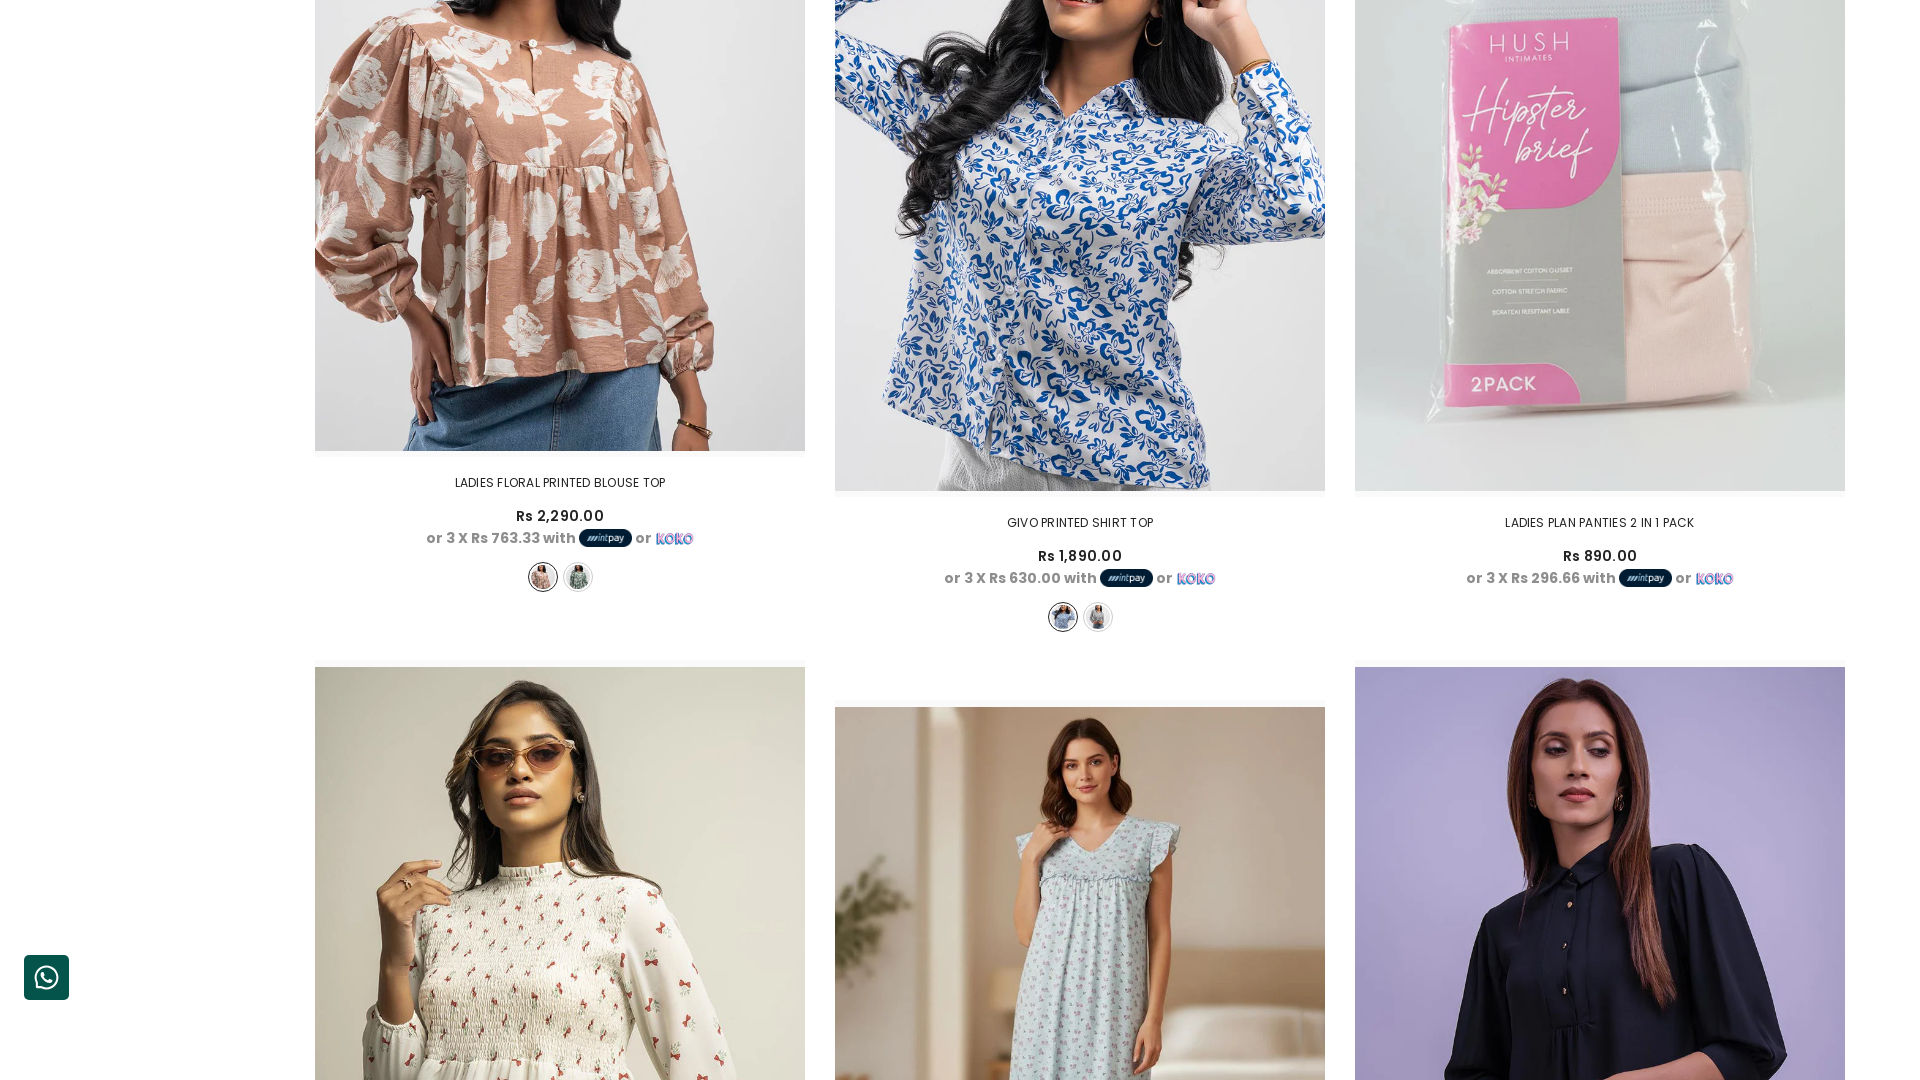